Demonstrates the release mouse action by performing click-and-hold on source element, moving to target, and then releasing the mouse button.

Starting URL: https://crossbrowsertesting.github.io/drag-and-drop

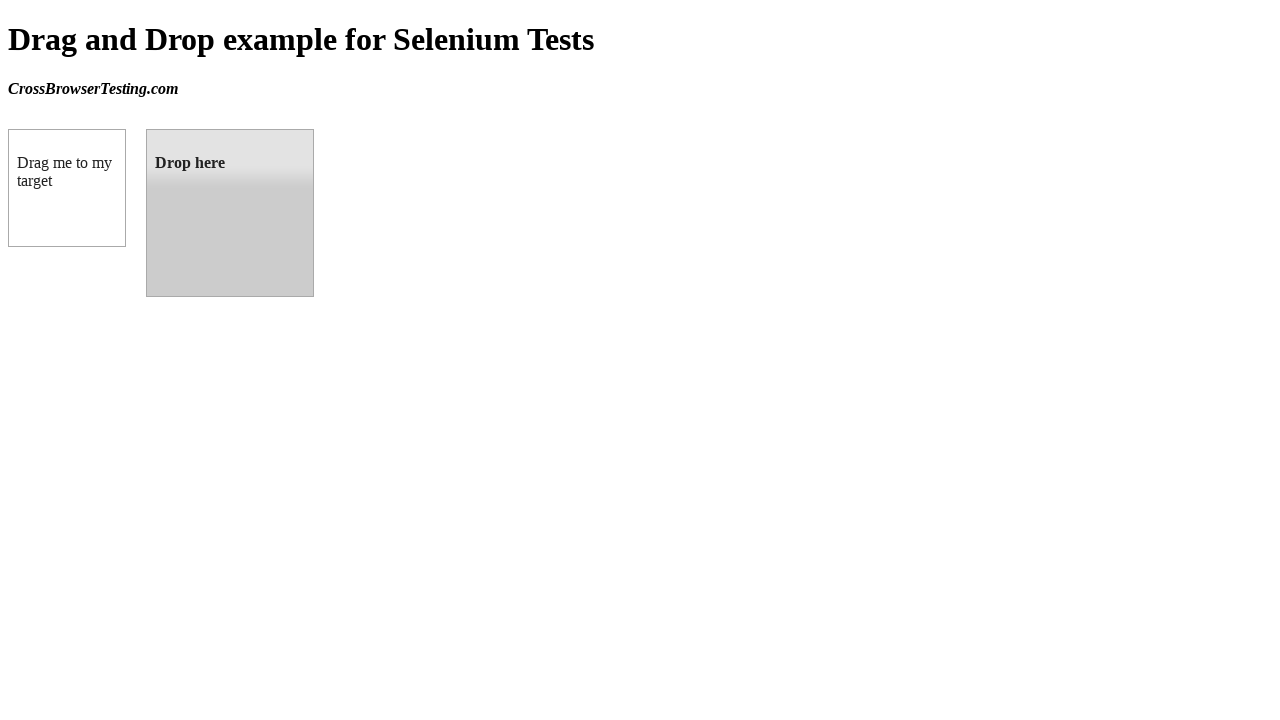

Located source element (draggable box A)
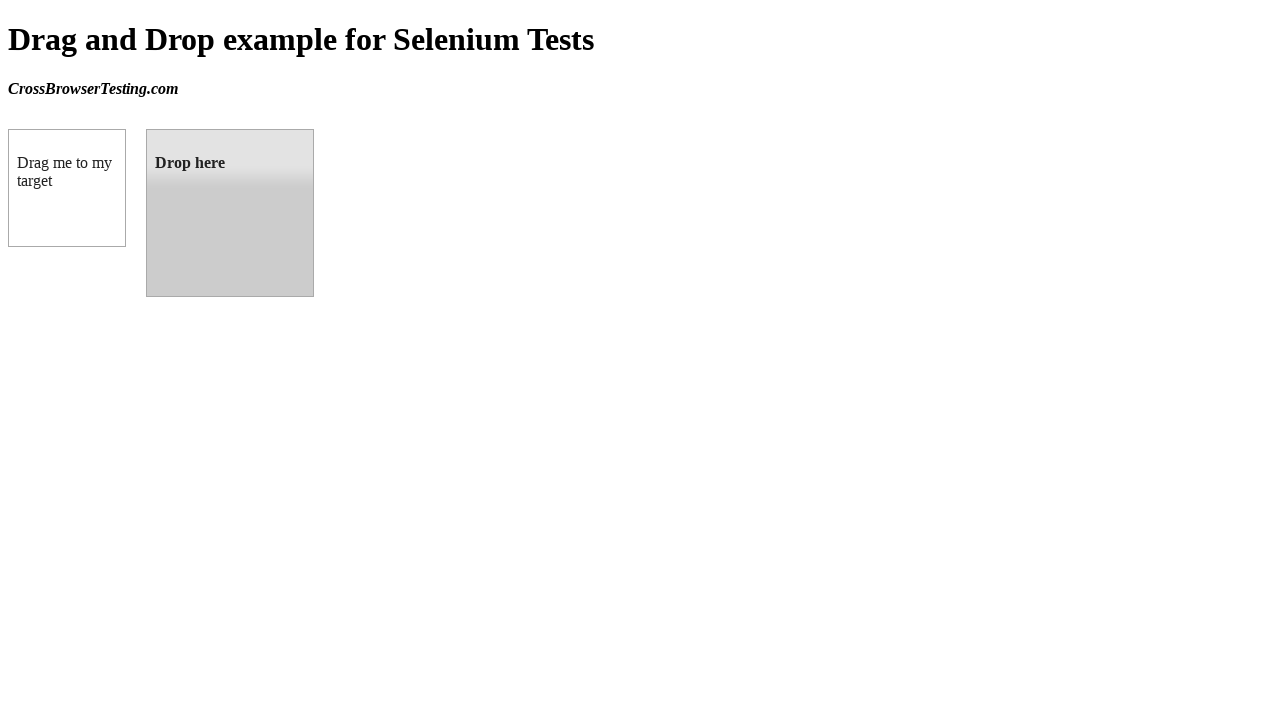

Located target element (droppable box B)
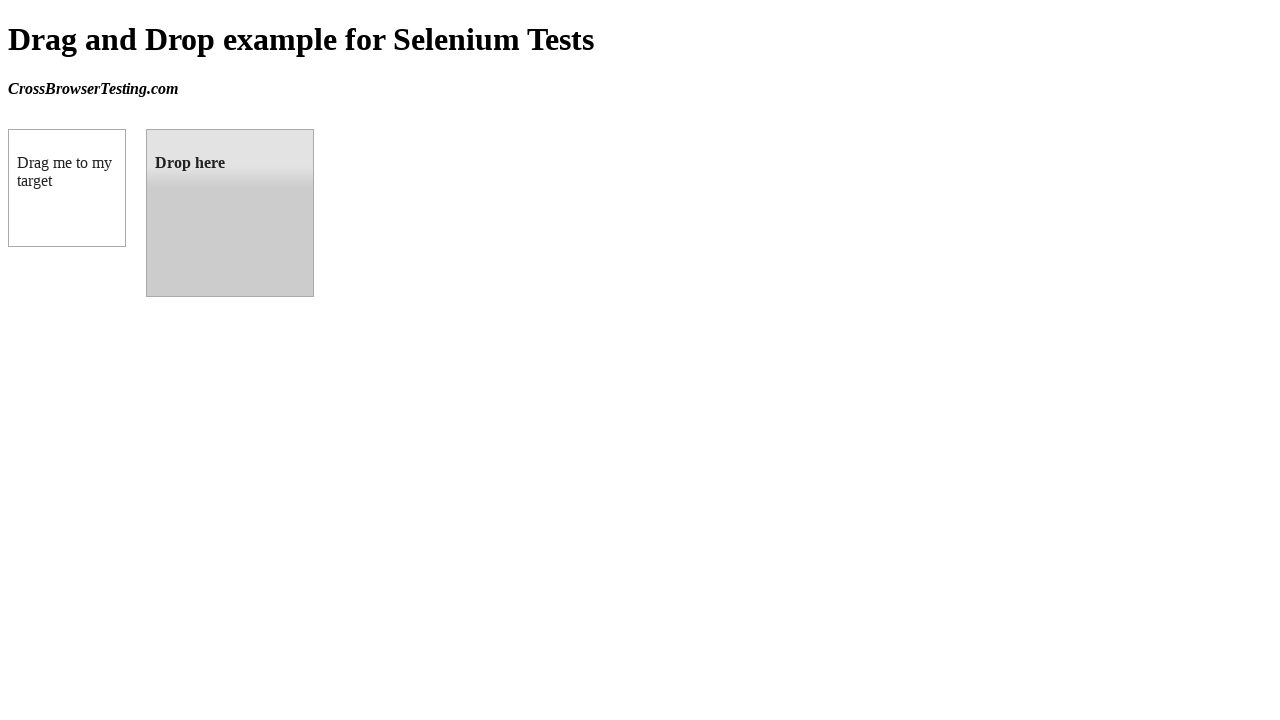

Retrieved bounding box coordinates for source element
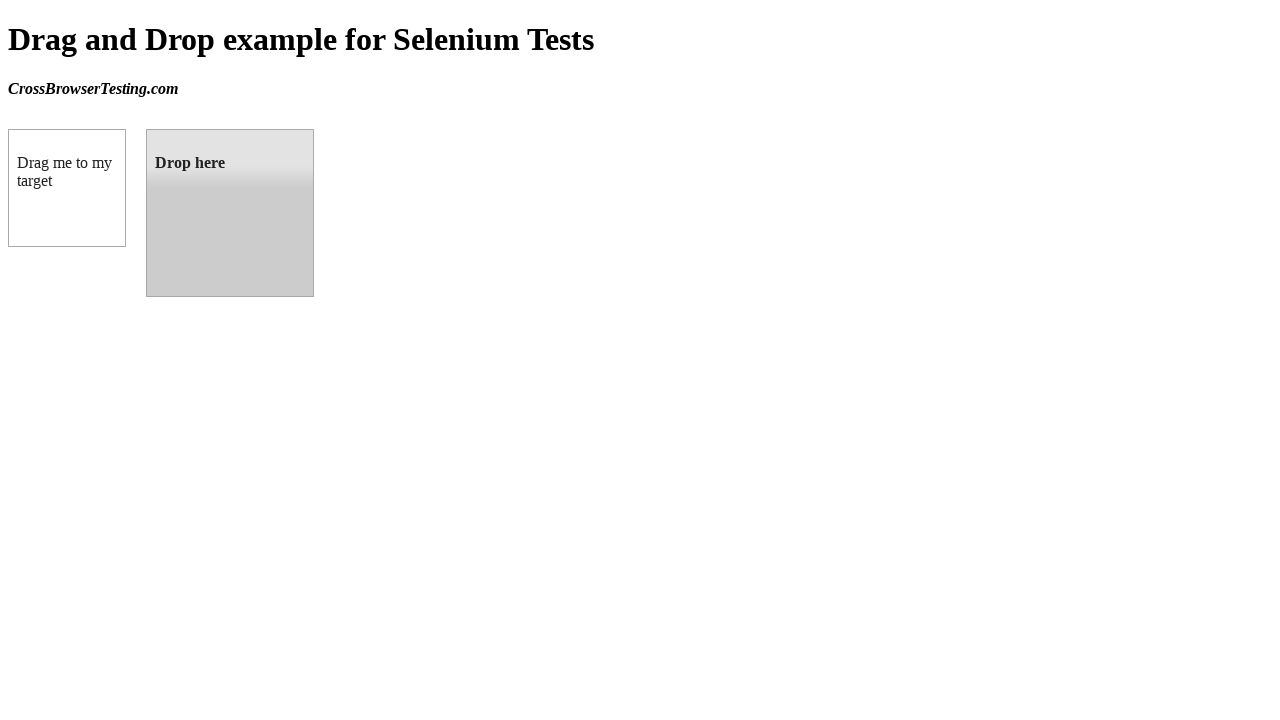

Retrieved bounding box coordinates for target element
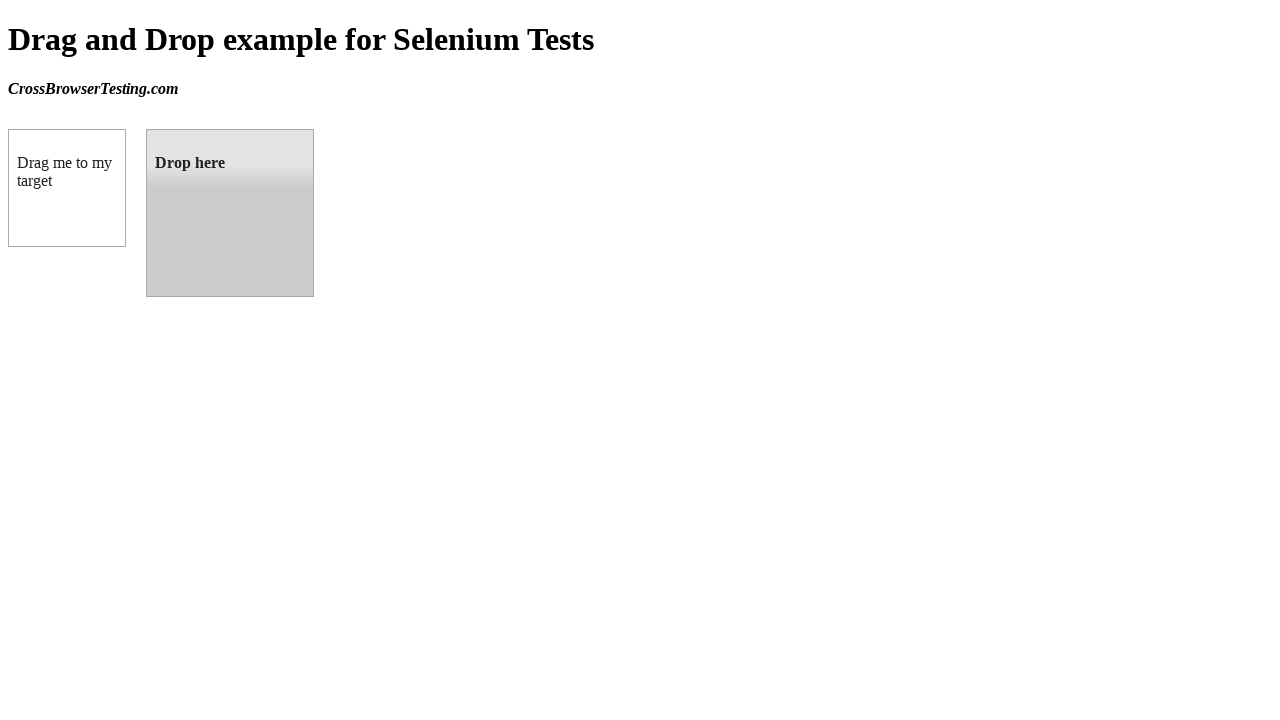

Moved mouse to center of source element at (67, 188)
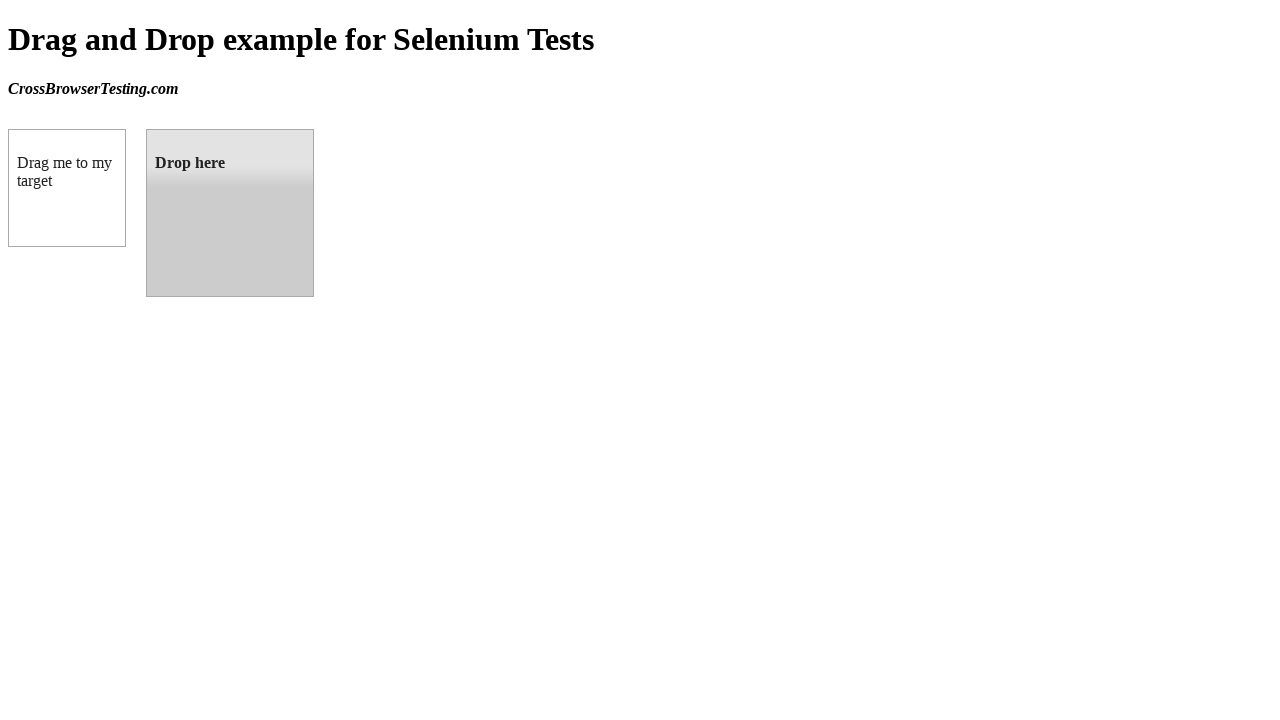

Pressed and held mouse button on source element at (67, 188)
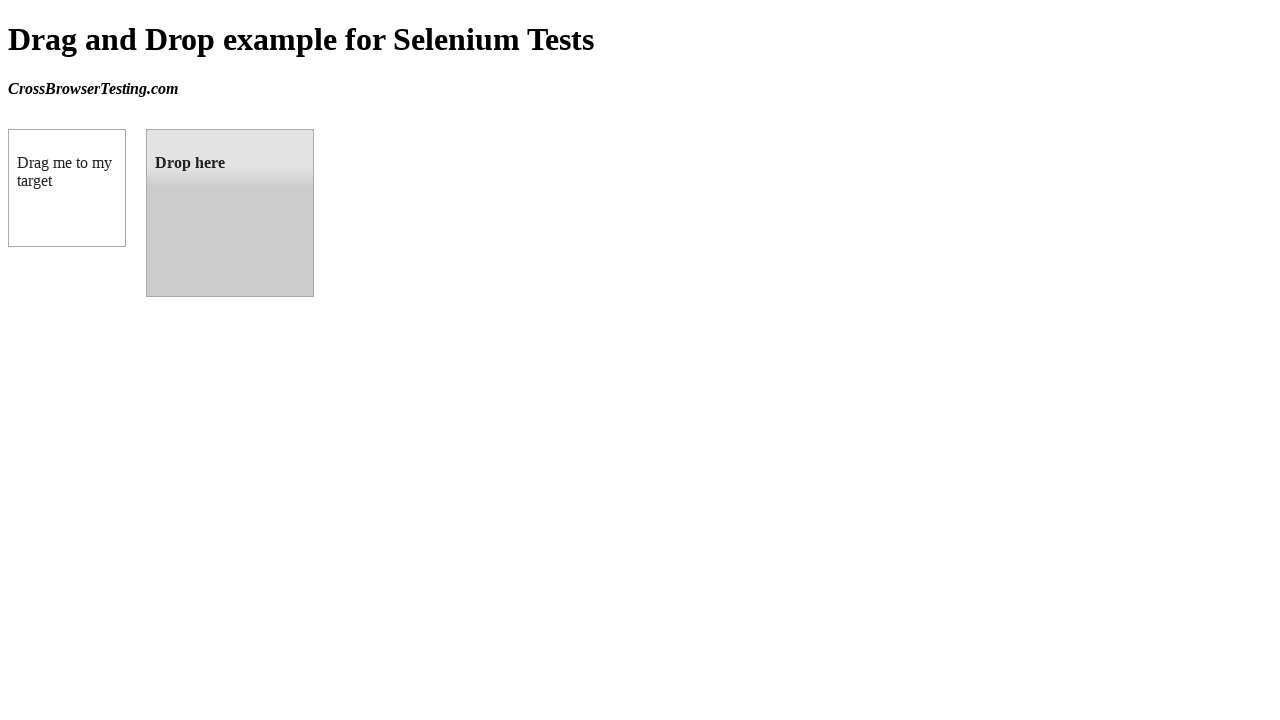

Dragged mouse to center of target element at (230, 213)
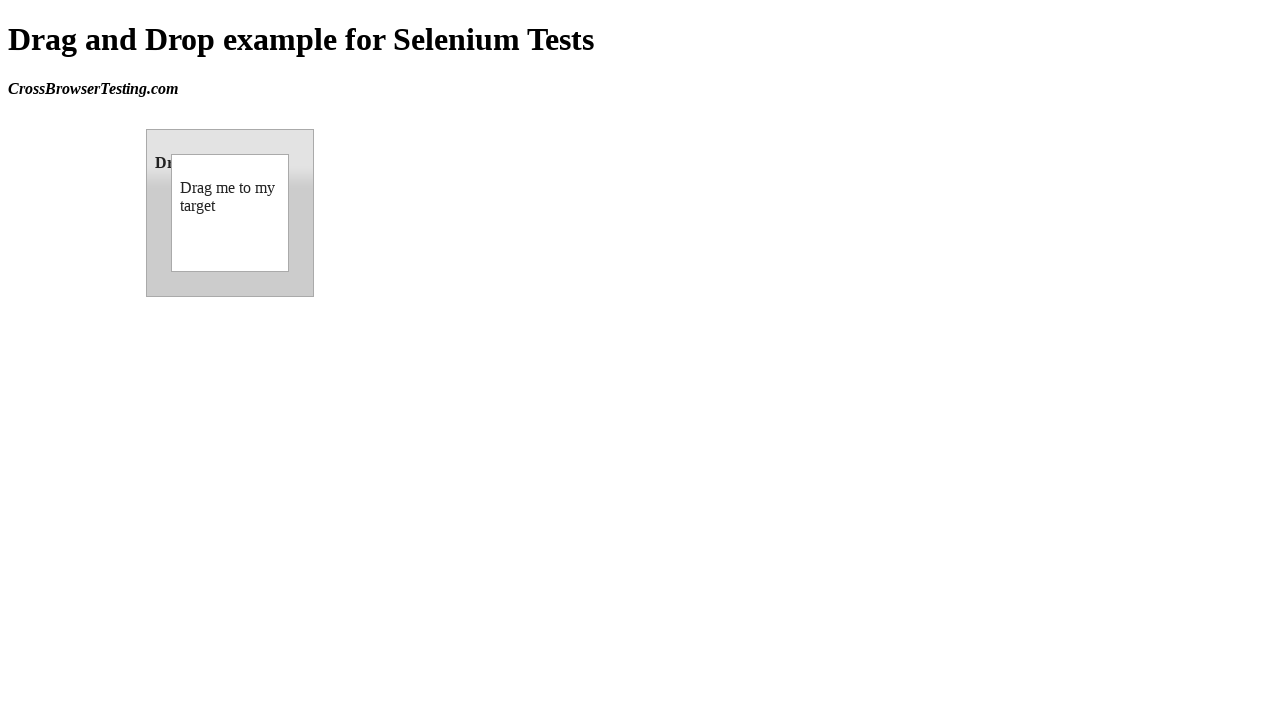

Released mouse button on target element, completing drag and drop at (230, 213)
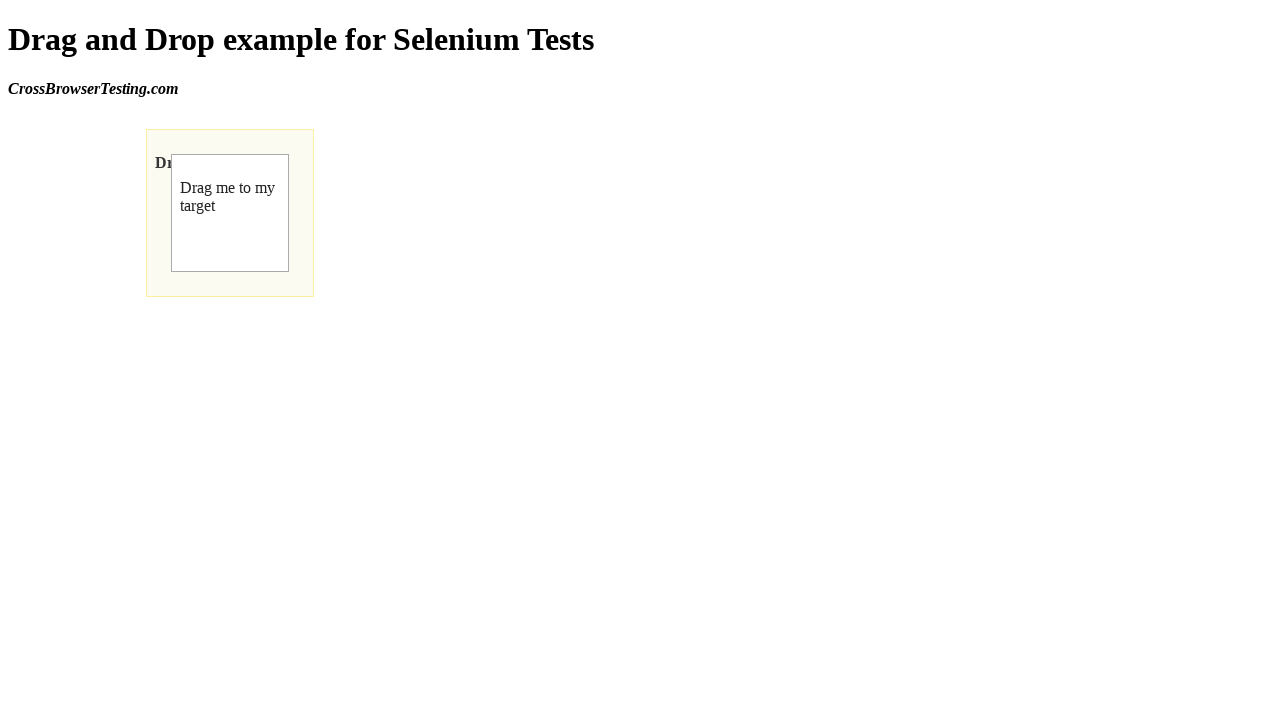

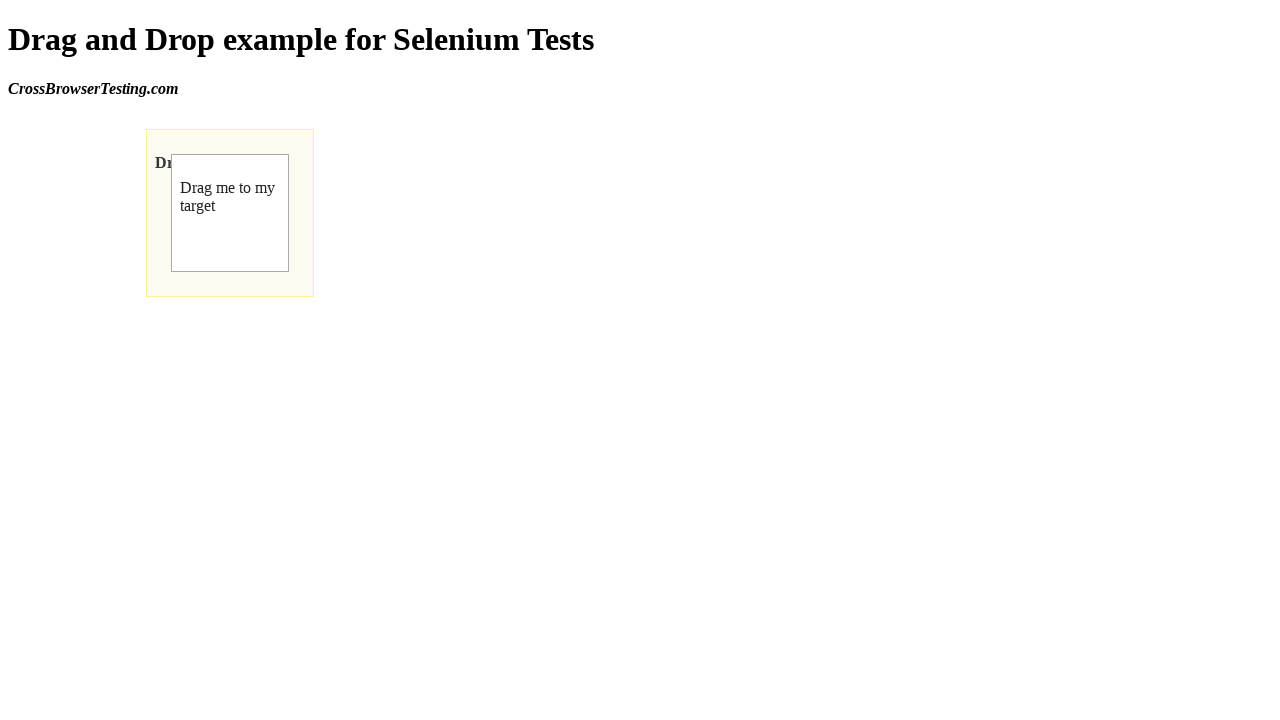